Tests the homepage link functionality by clicking on the logo/home navigation element to verify the homepage is displayed correctly.

Starting URL: https://www.demoblaze.com/index.html

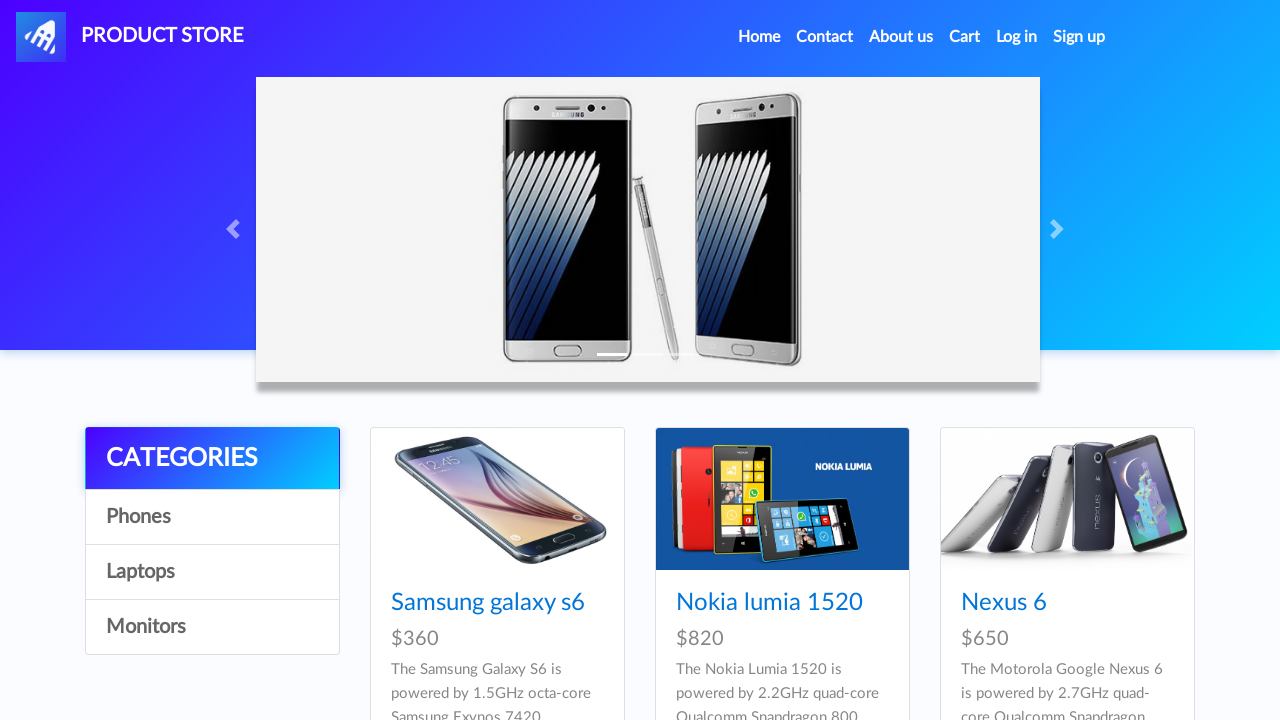

Clicked on the homepage logo/navigation element at (41, 37) on #nava > img
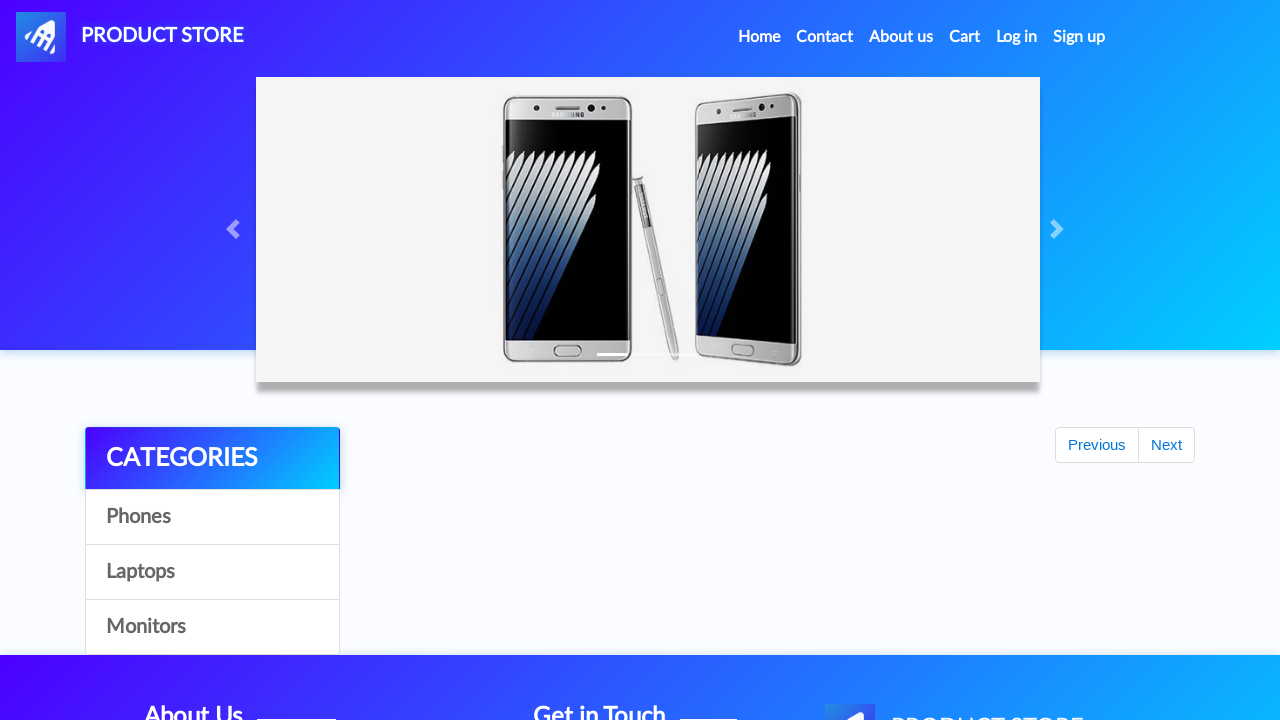

Homepage loaded successfully - carousel element is visible
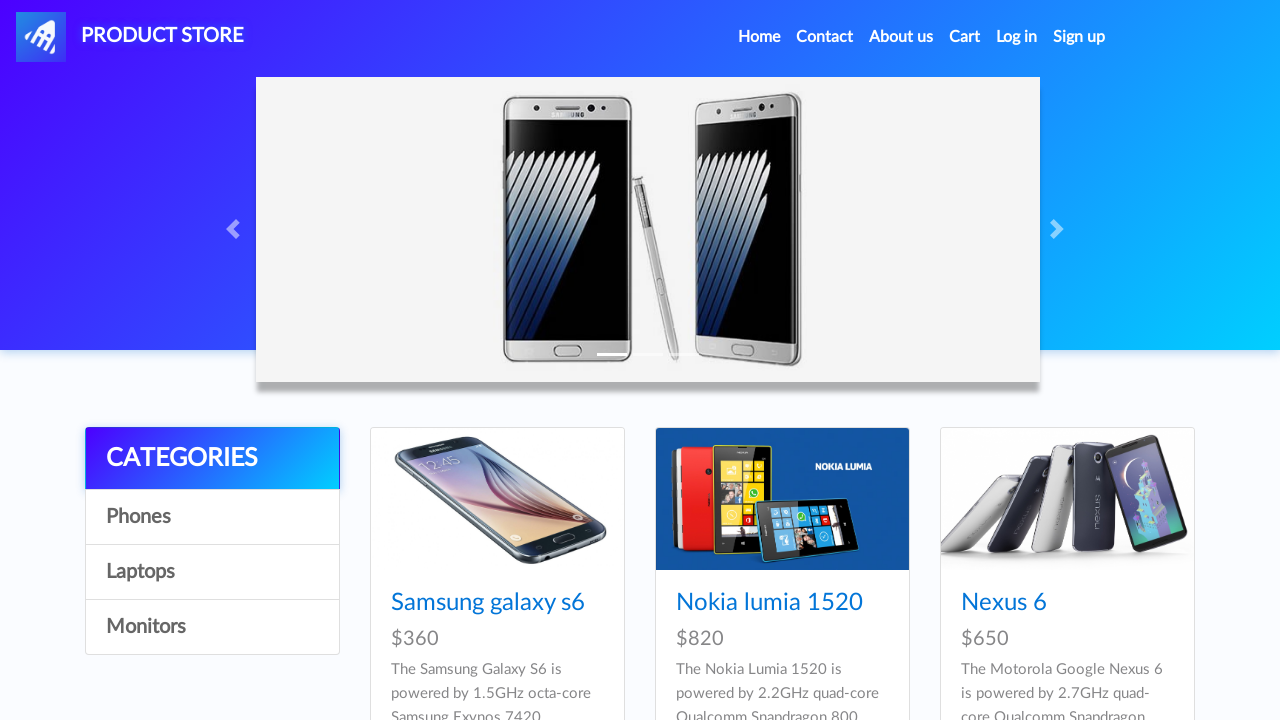

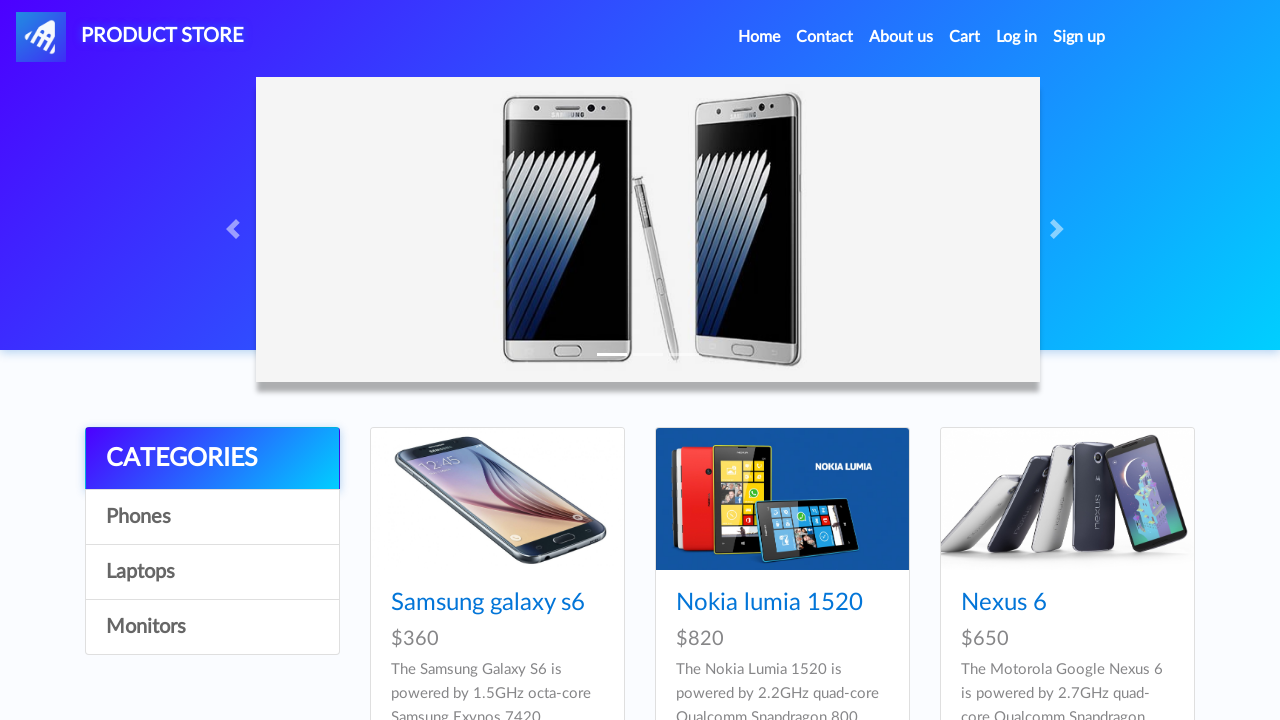